Tests passenger selection dropdown by incrementing adult and child passenger counts

Starting URL: https://rahulshettyacademy.com/dropdownsPractise/

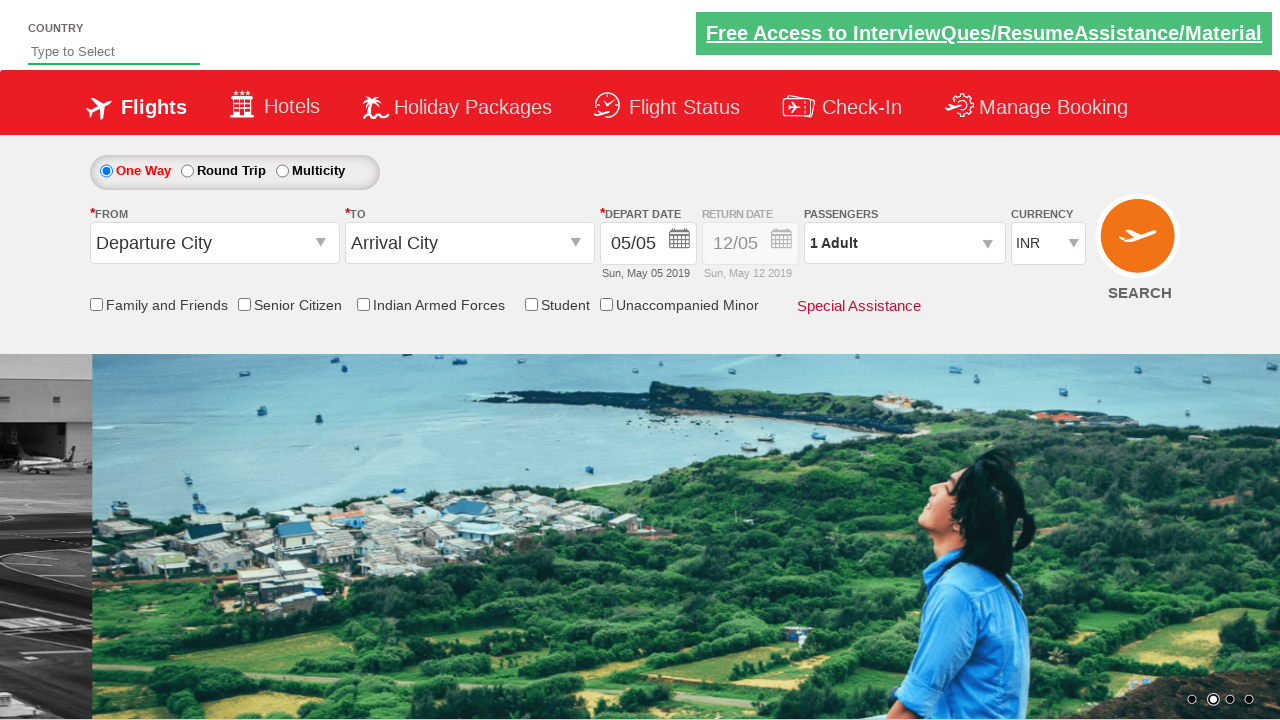

Clicked on passenger info dropdown to open it at (904, 243) on #divpaxinfo
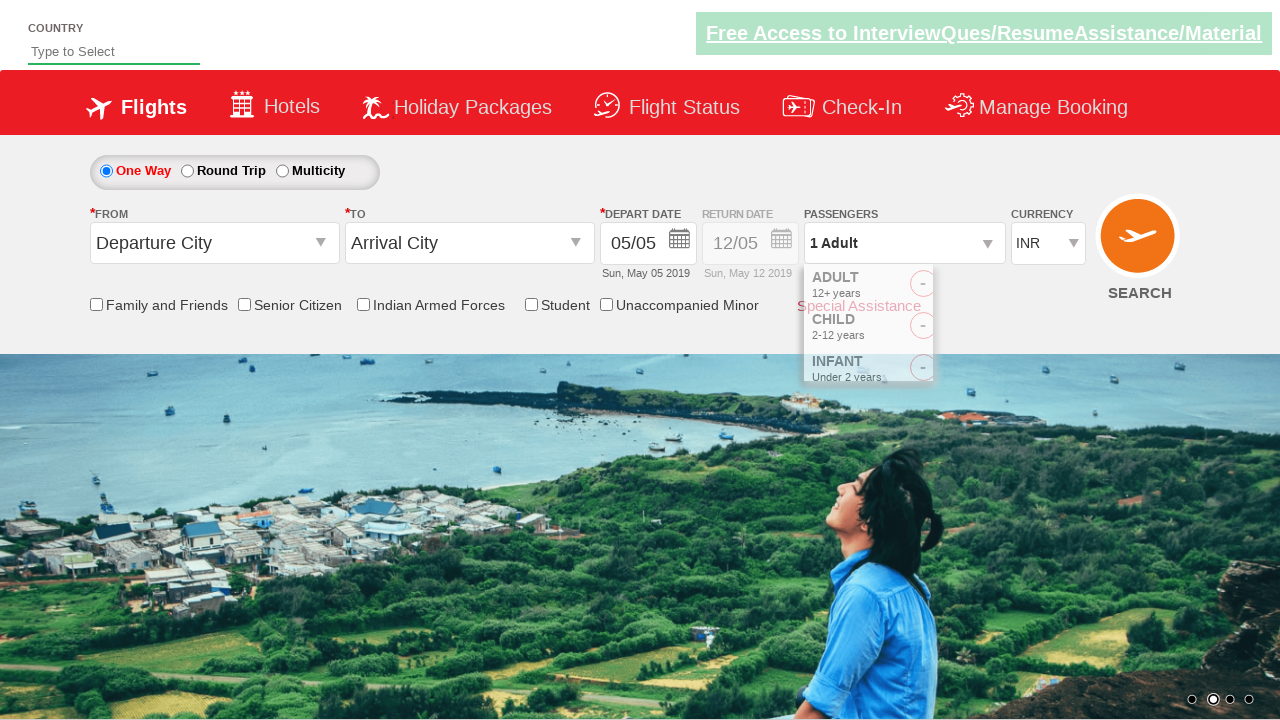

Incremented adult passenger count (iteration 1/4) at (982, 288) on #hrefIncAdt
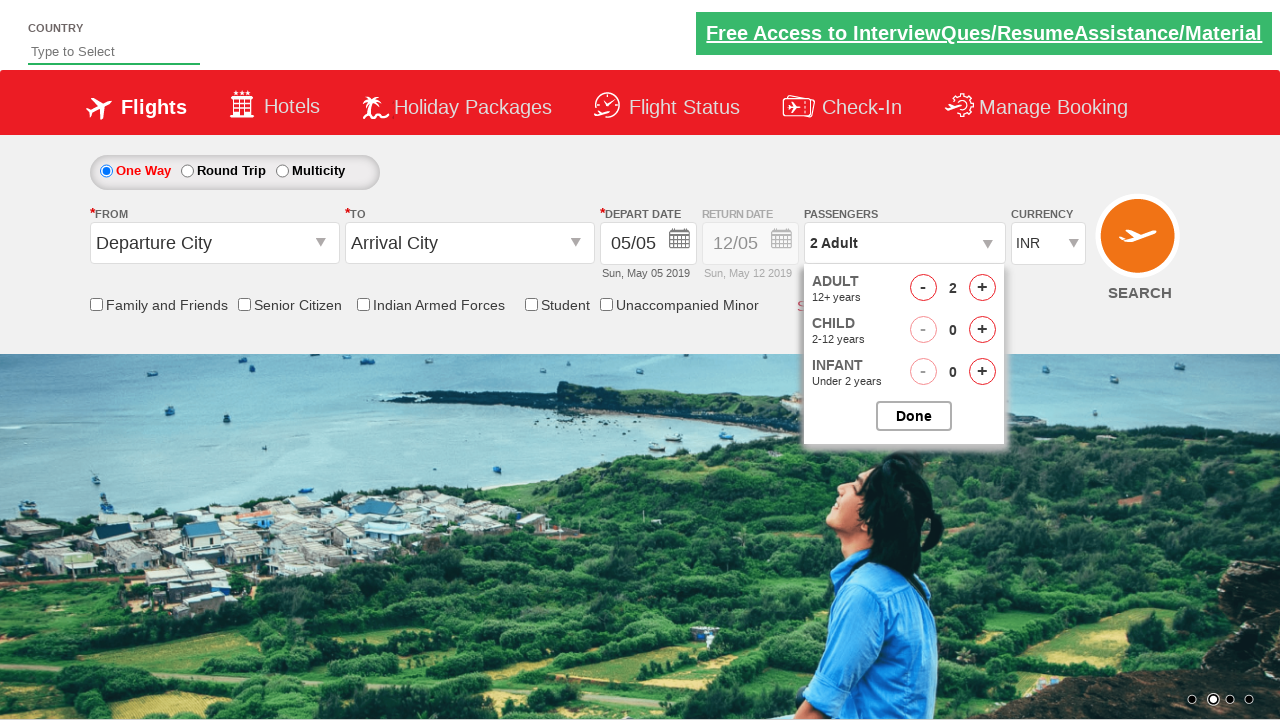

Incremented adult passenger count (iteration 2/4) at (982, 288) on #hrefIncAdt
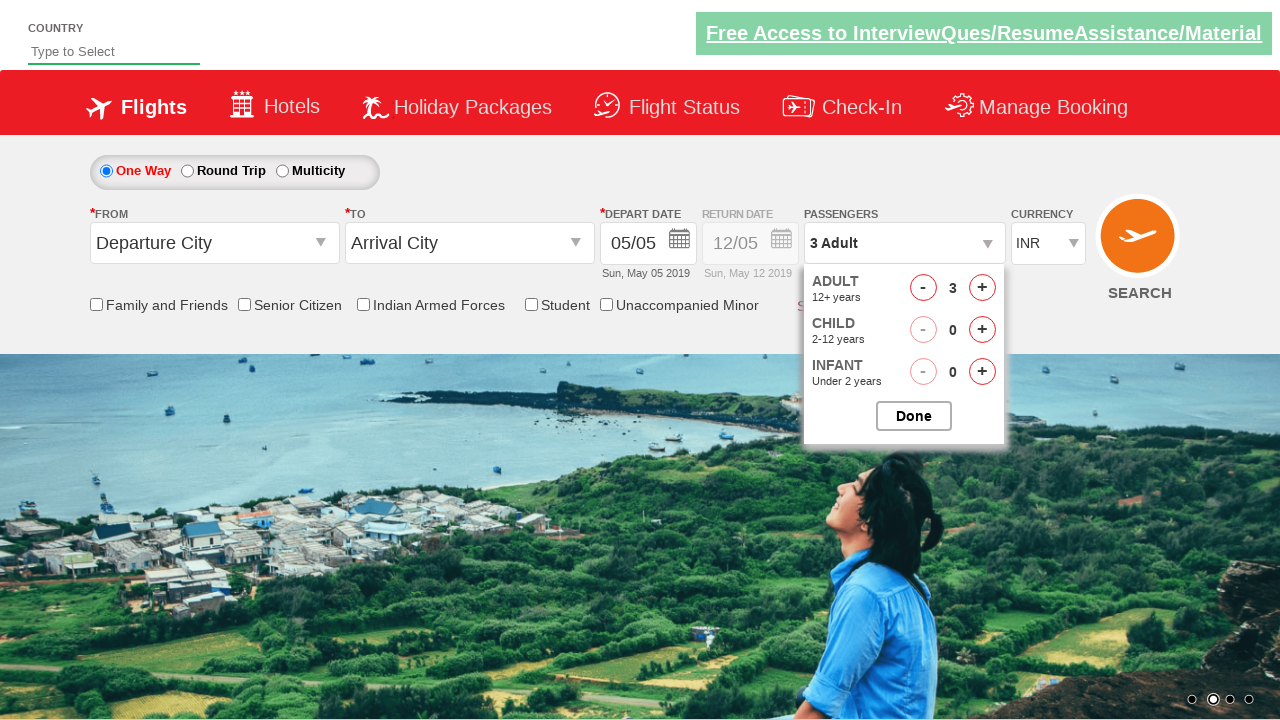

Incremented adult passenger count (iteration 3/4) at (982, 288) on #hrefIncAdt
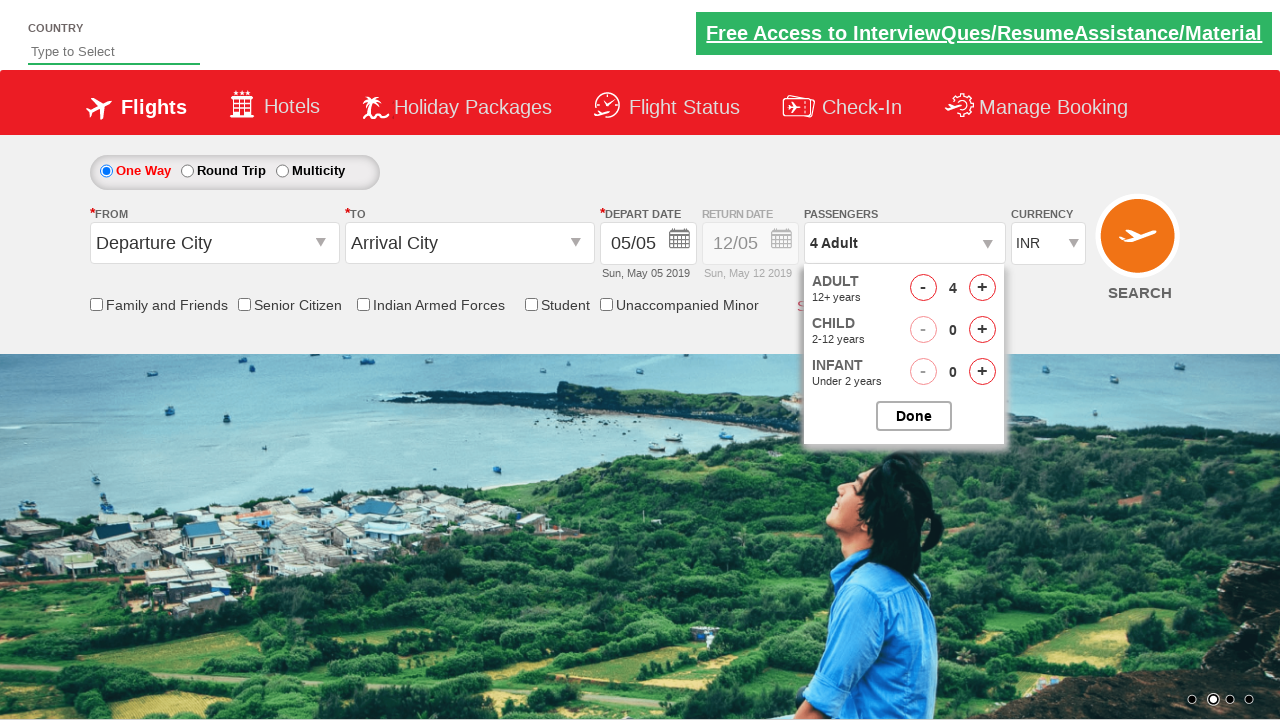

Incremented adult passenger count (iteration 4/4) at (982, 288) on #hrefIncAdt
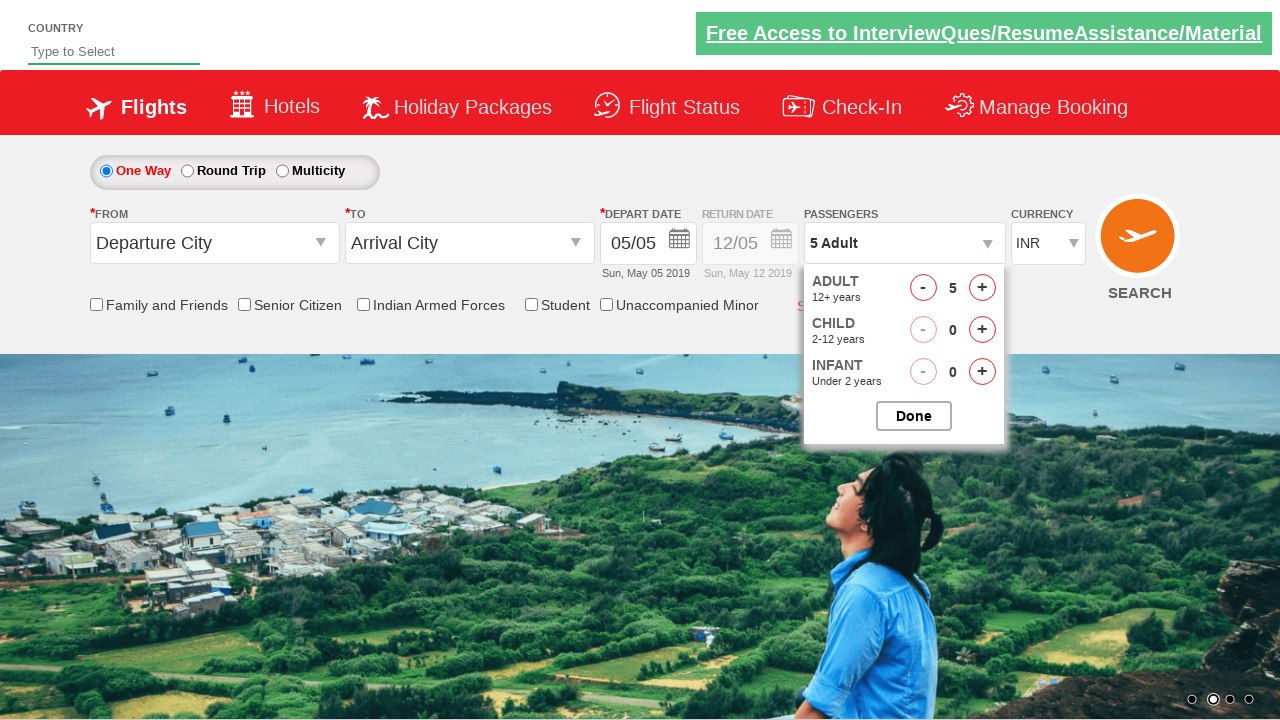

Incremented child passenger count (iteration 1/4) at (982, 330) on #hrefIncChd
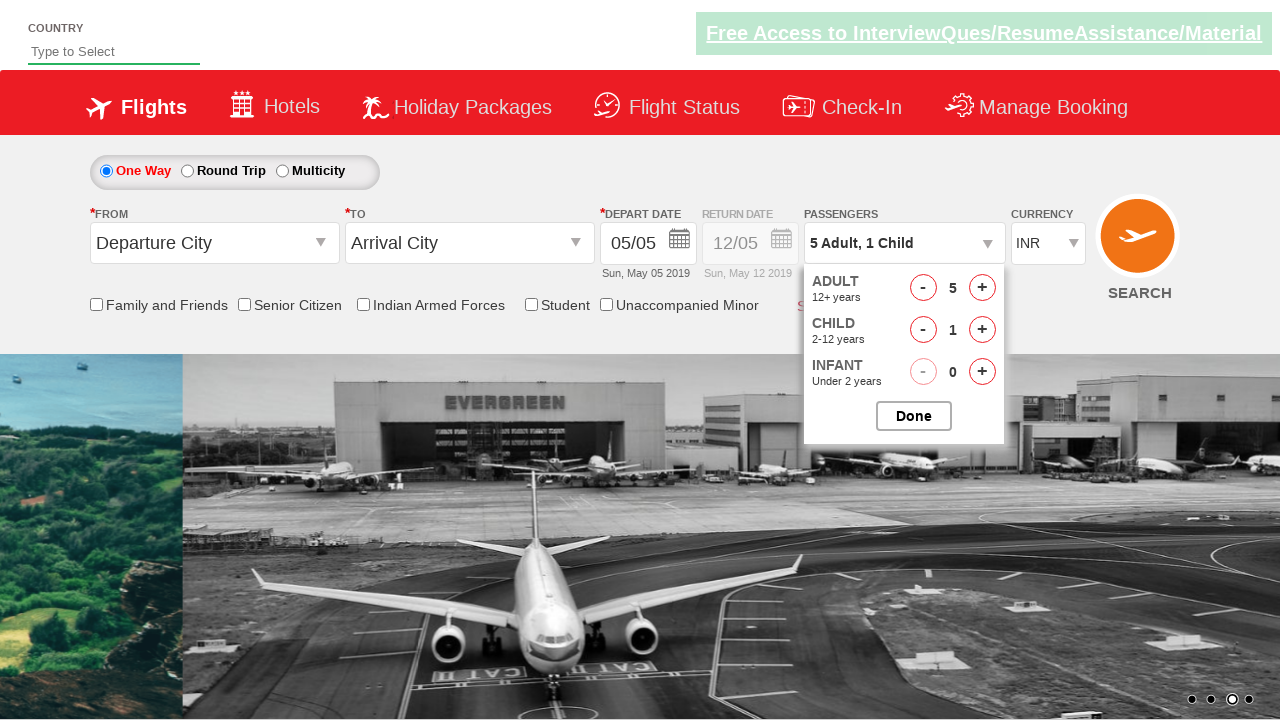

Incremented child passenger count (iteration 2/4) at (982, 330) on #hrefIncChd
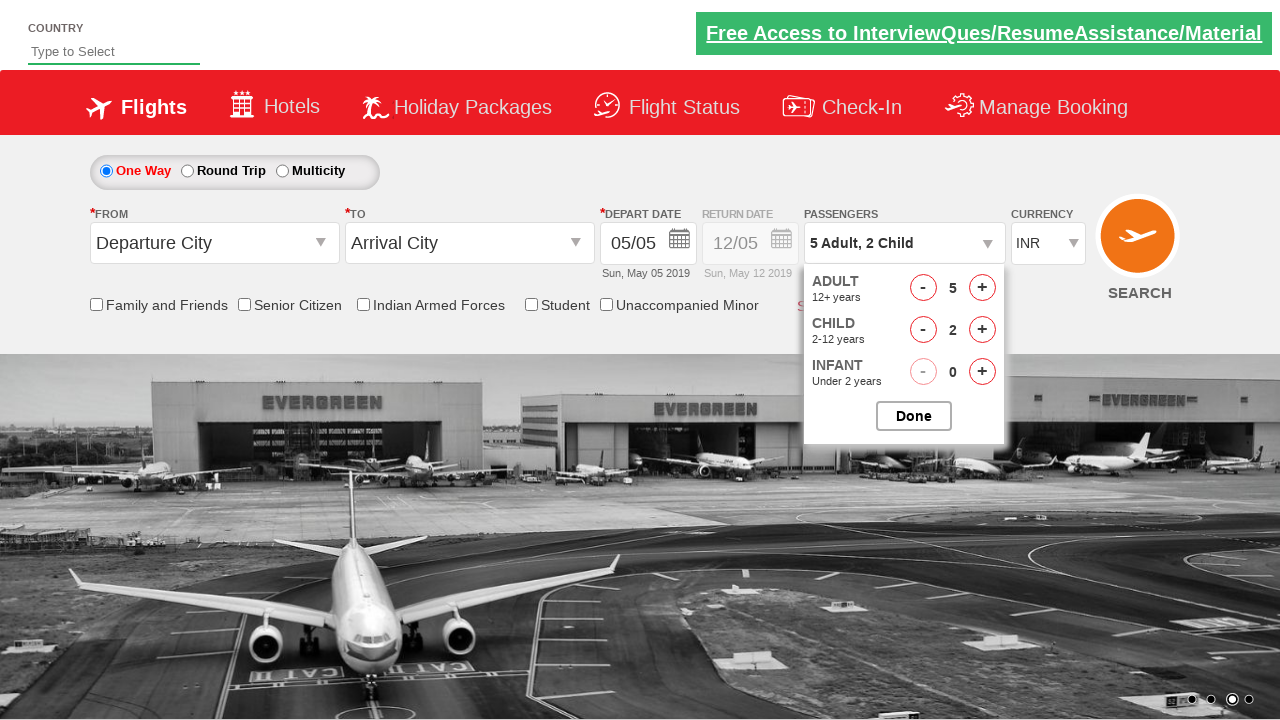

Incremented child passenger count (iteration 3/4) at (982, 330) on #hrefIncChd
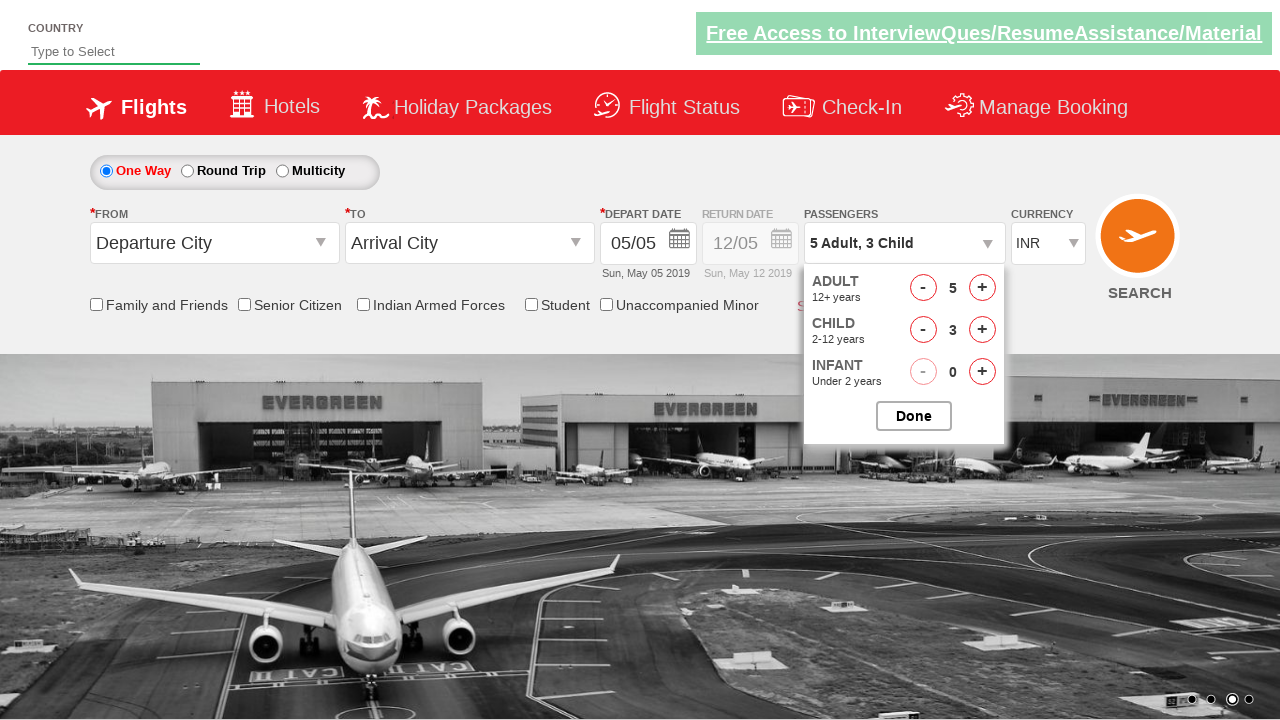

Incremented child passenger count (iteration 4/4) at (982, 330) on #hrefIncChd
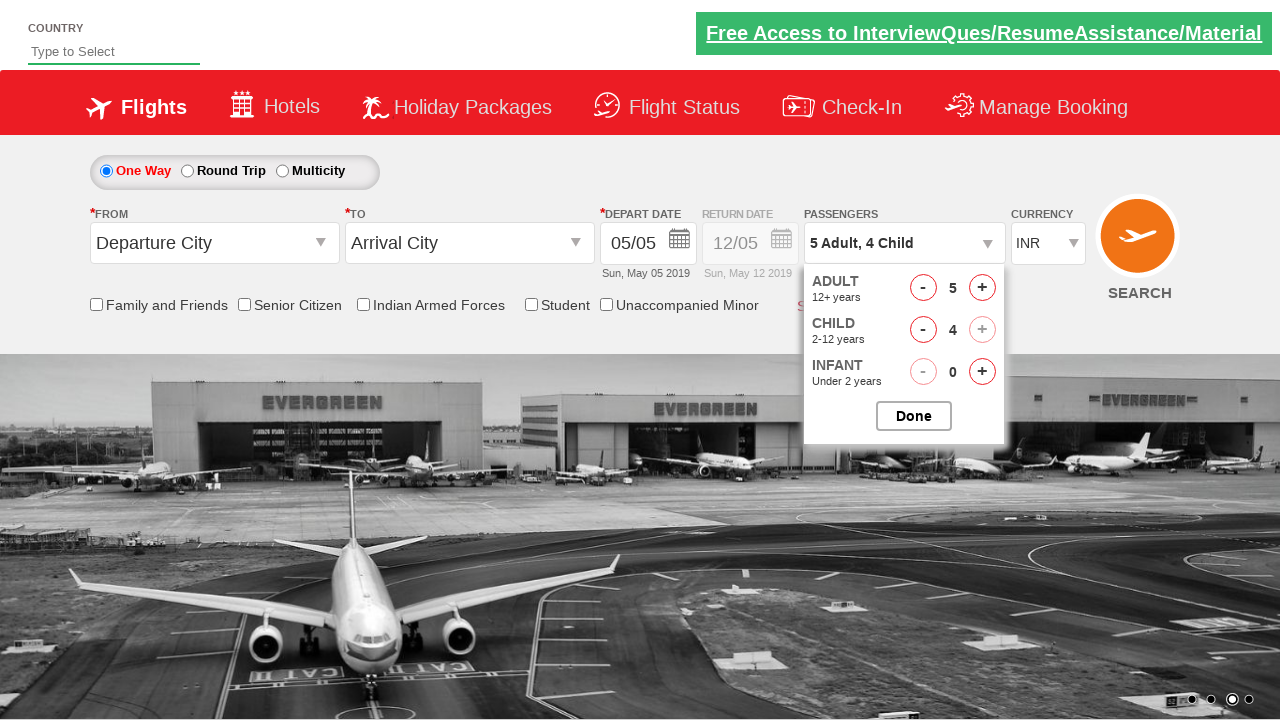

Closed the passenger selection dropdown at (914, 416) on #btnclosepaxoption
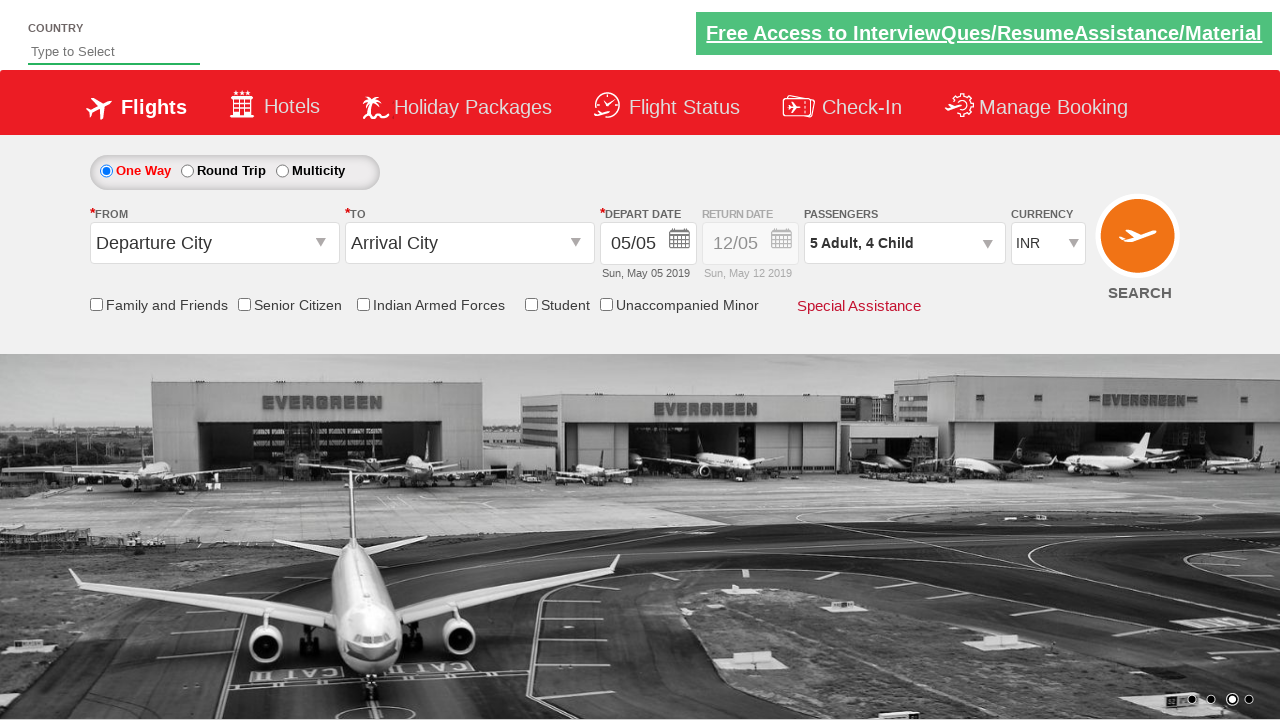

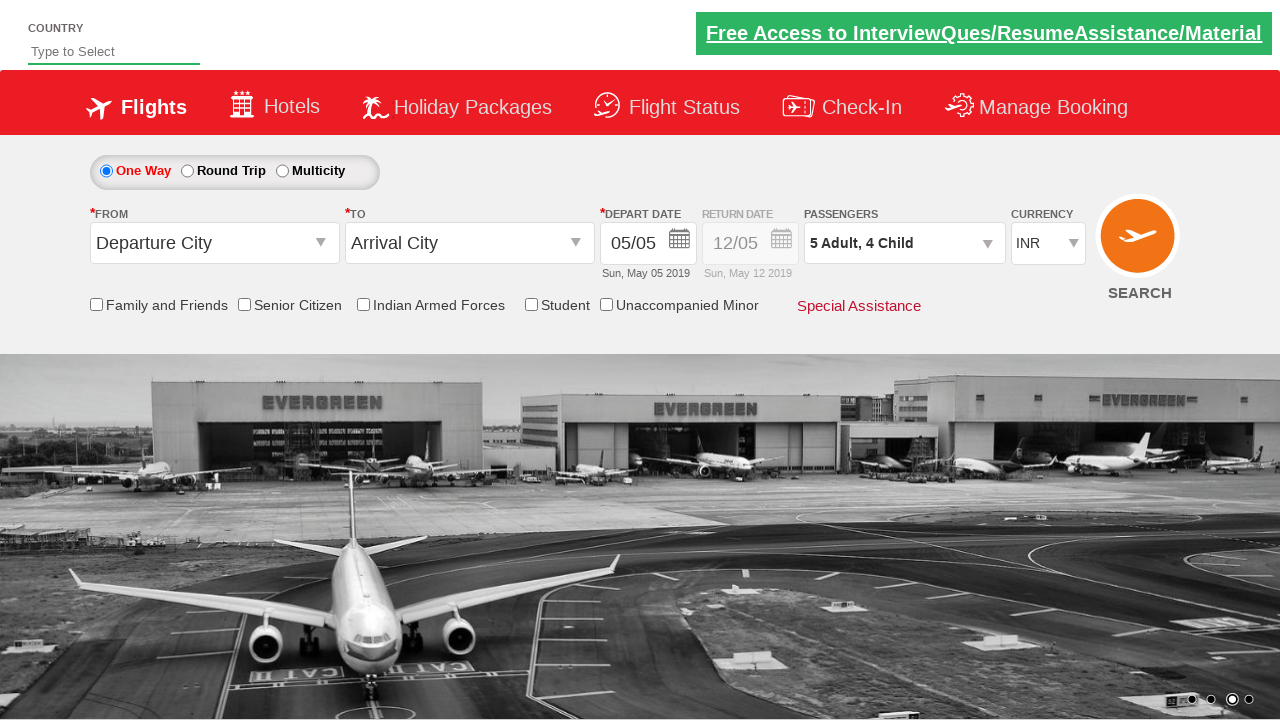